Tests alert functionality by clicking an alert button on the demoqa.com alerts demo page

Starting URL: https://demoqa.com/alerts

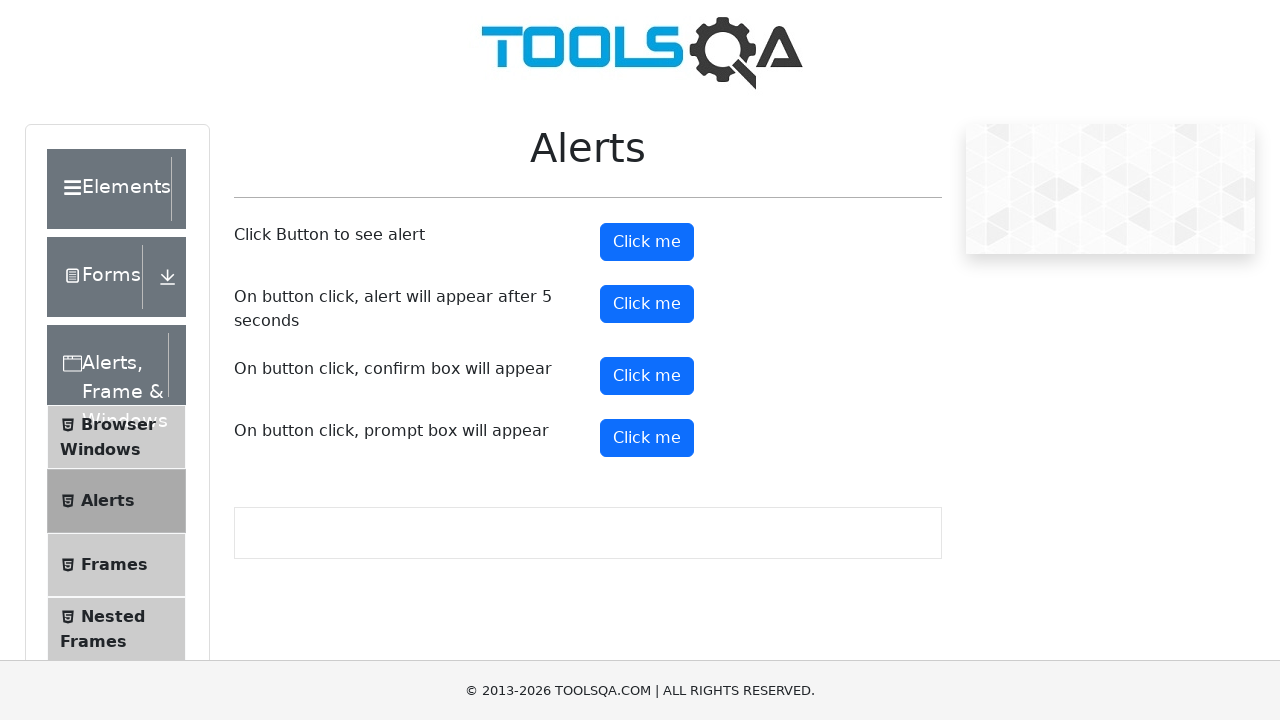

Clicked alert button to trigger alert dialog at (647, 242) on #alertButton
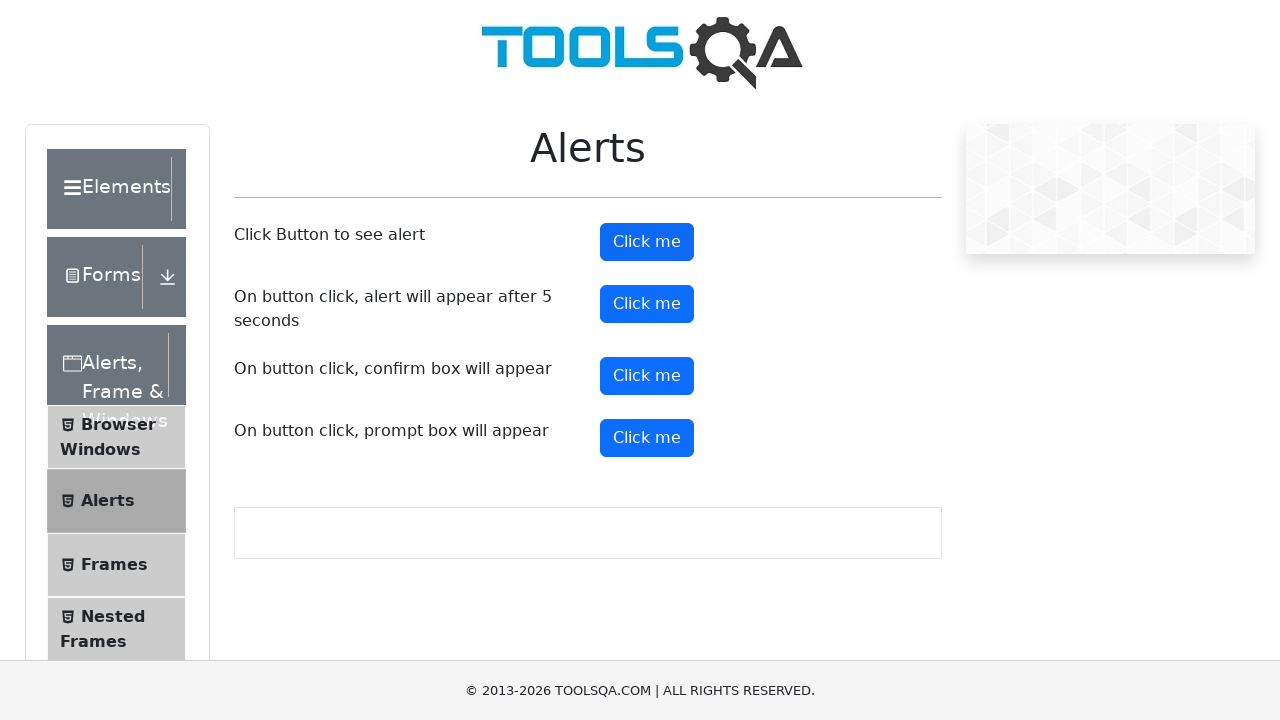

Alert dialog handled and accepted
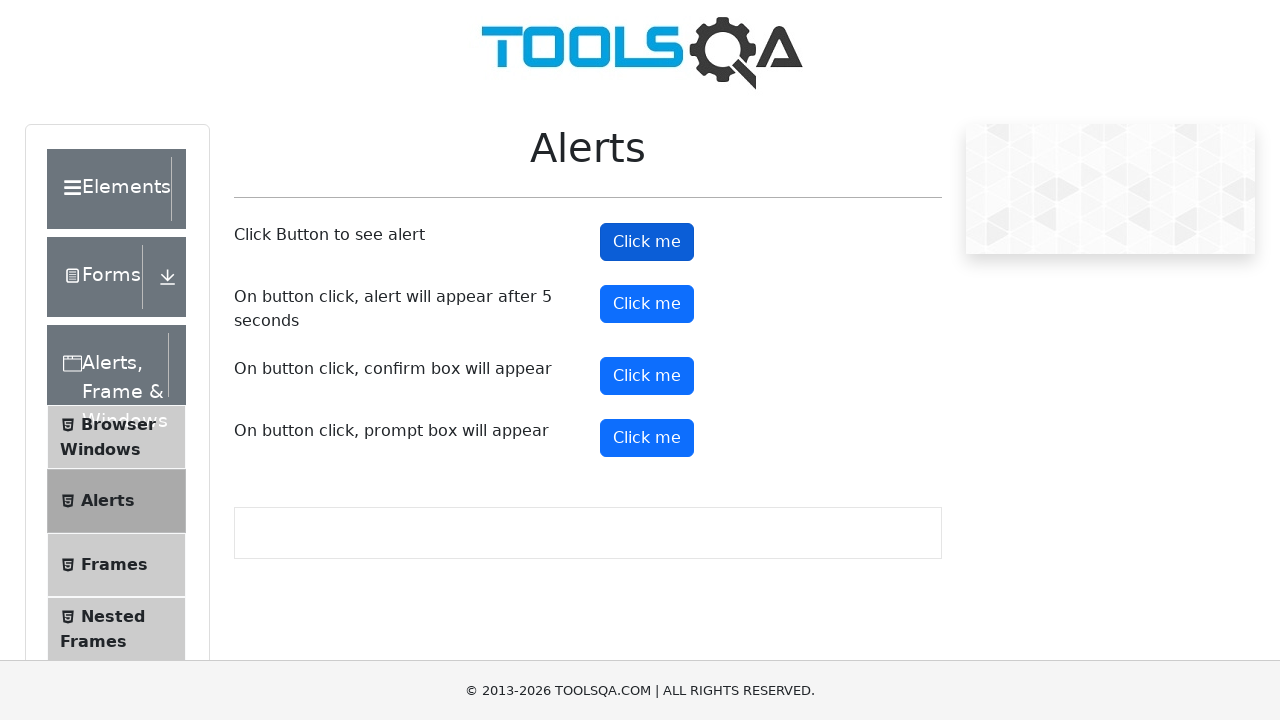

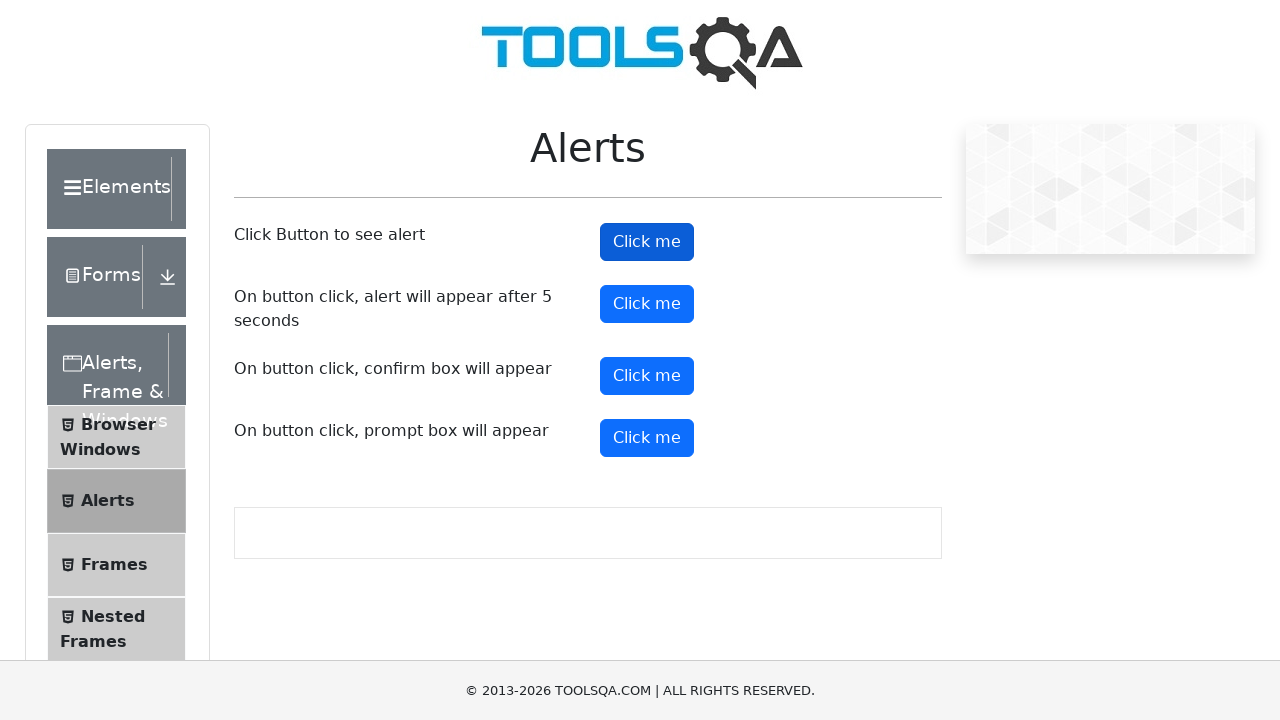